Tests a datepicker widget by clicking on a dropdown tab, switching to an iframe, and clicking on the datepicker input to open the calendar

Starting URL: https://www.globalsqa.com/demo-site/datepicker/

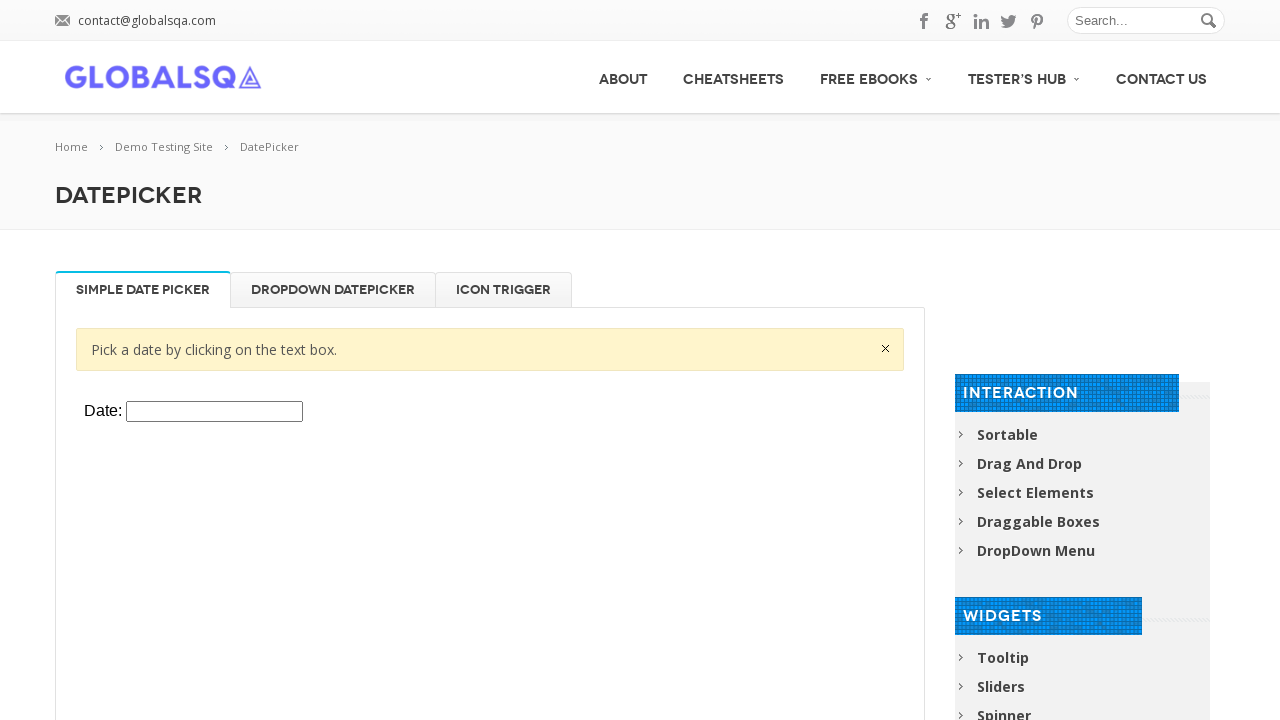

Clicked on the 'DropDown DatePicker' tab at (333, 290) on #DropDown\ DatePicker
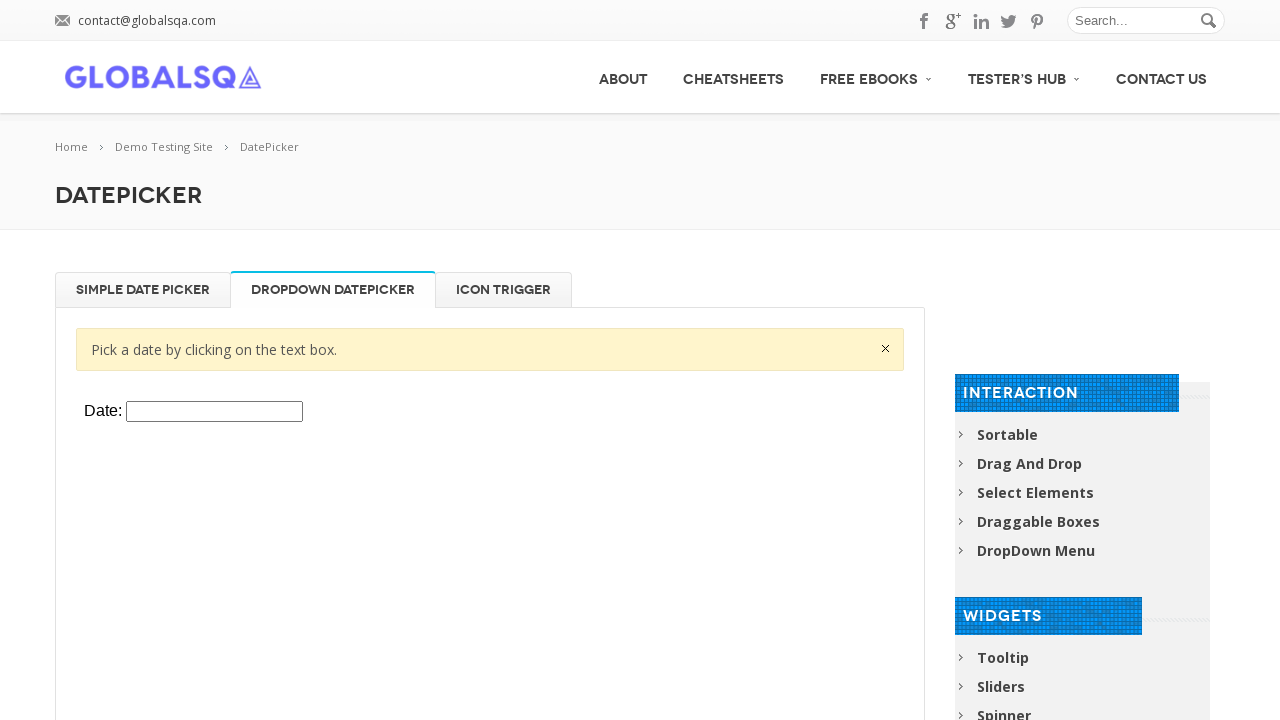

Waited for content to load (2000ms)
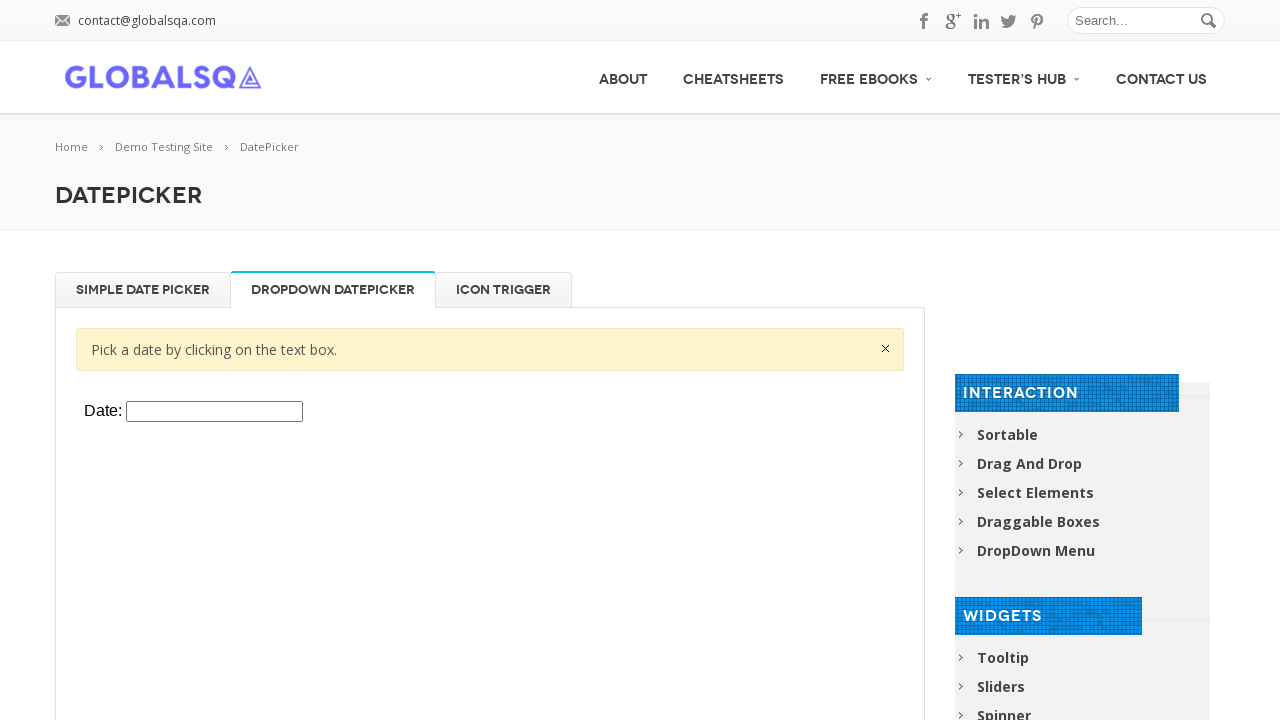

Located the iframe element
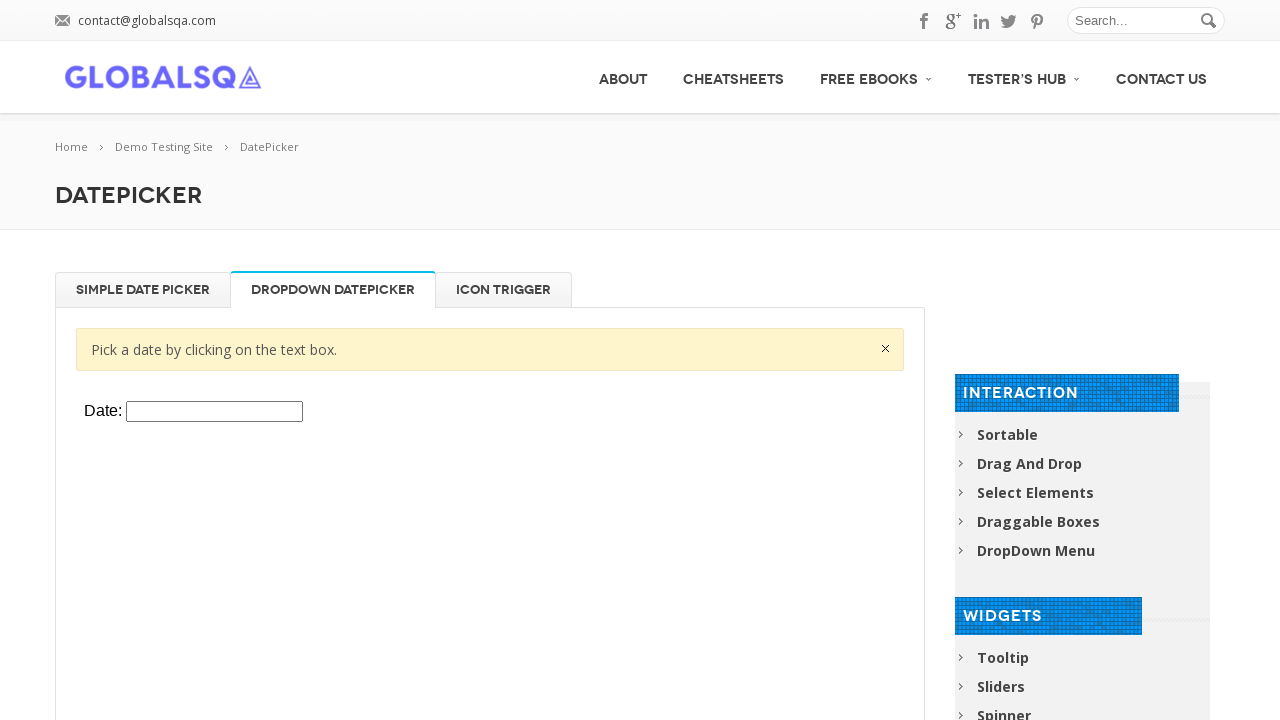

Clicked on the datepicker input within the iframe at (214, 412) on xpath=//div[@class='resp-tabs-container']/div[2]/p/iframe >> internal:control=en
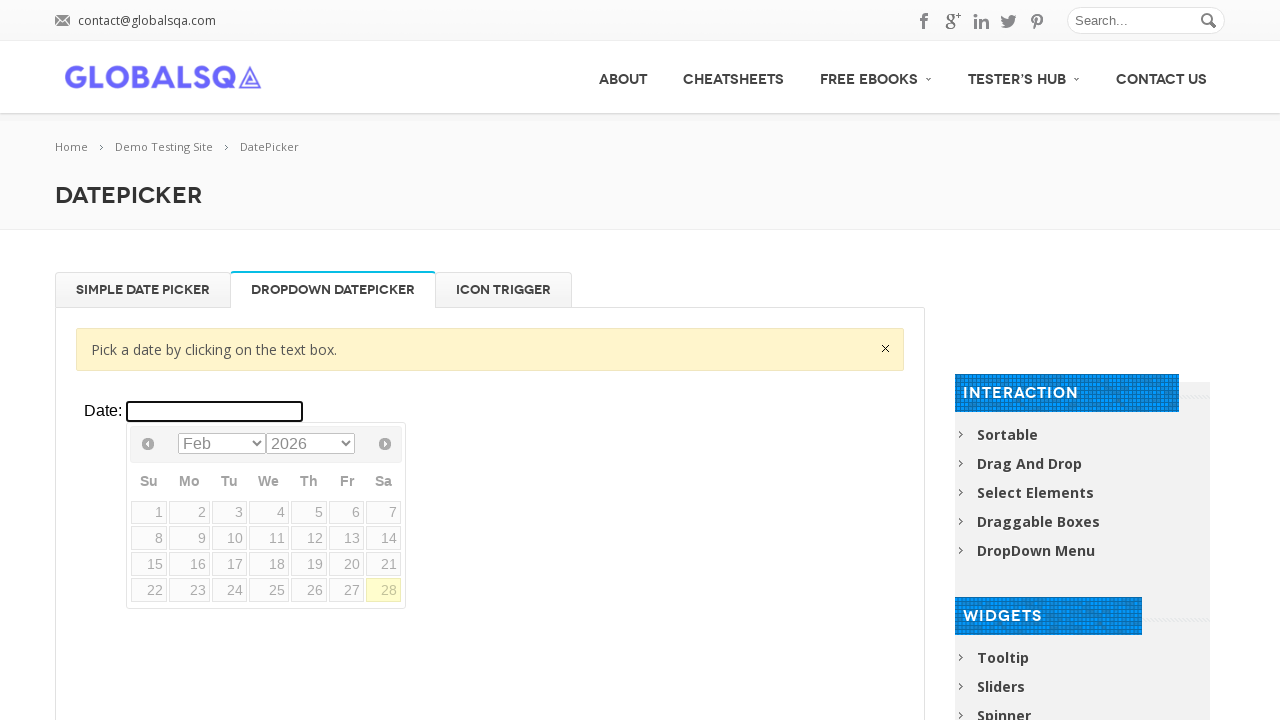

Waited for datepicker calendar to appear (1000ms)
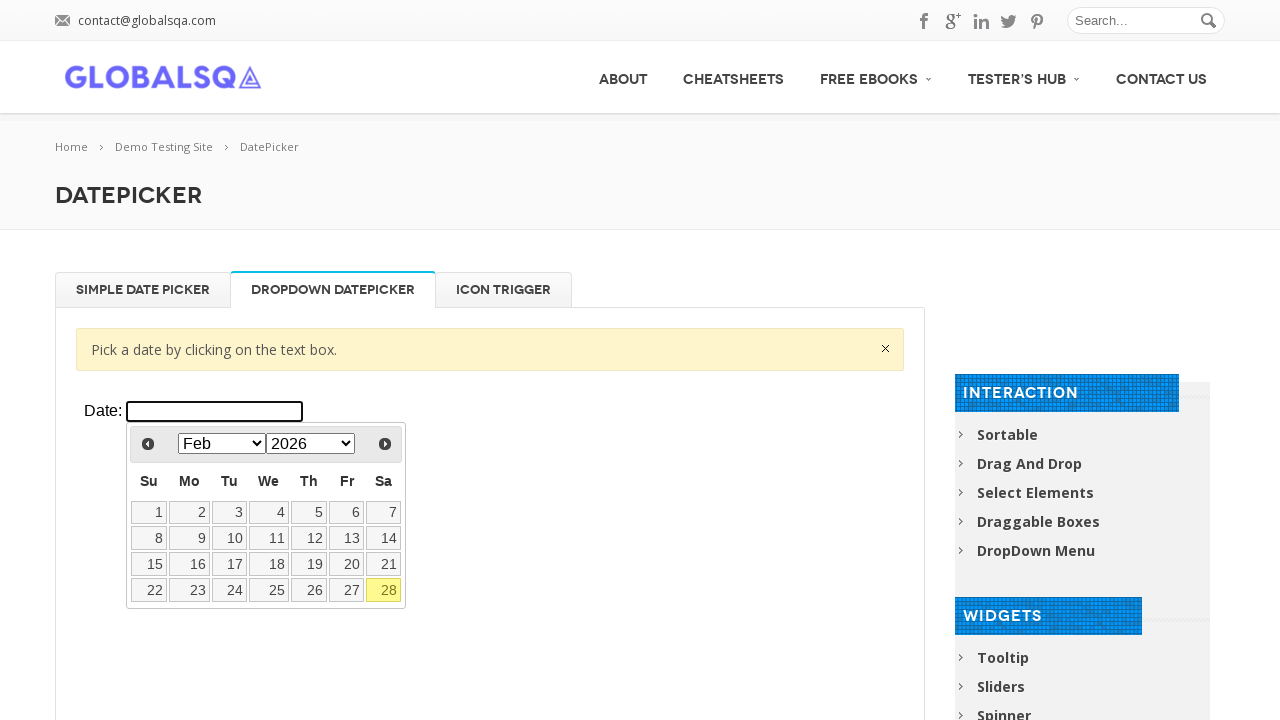

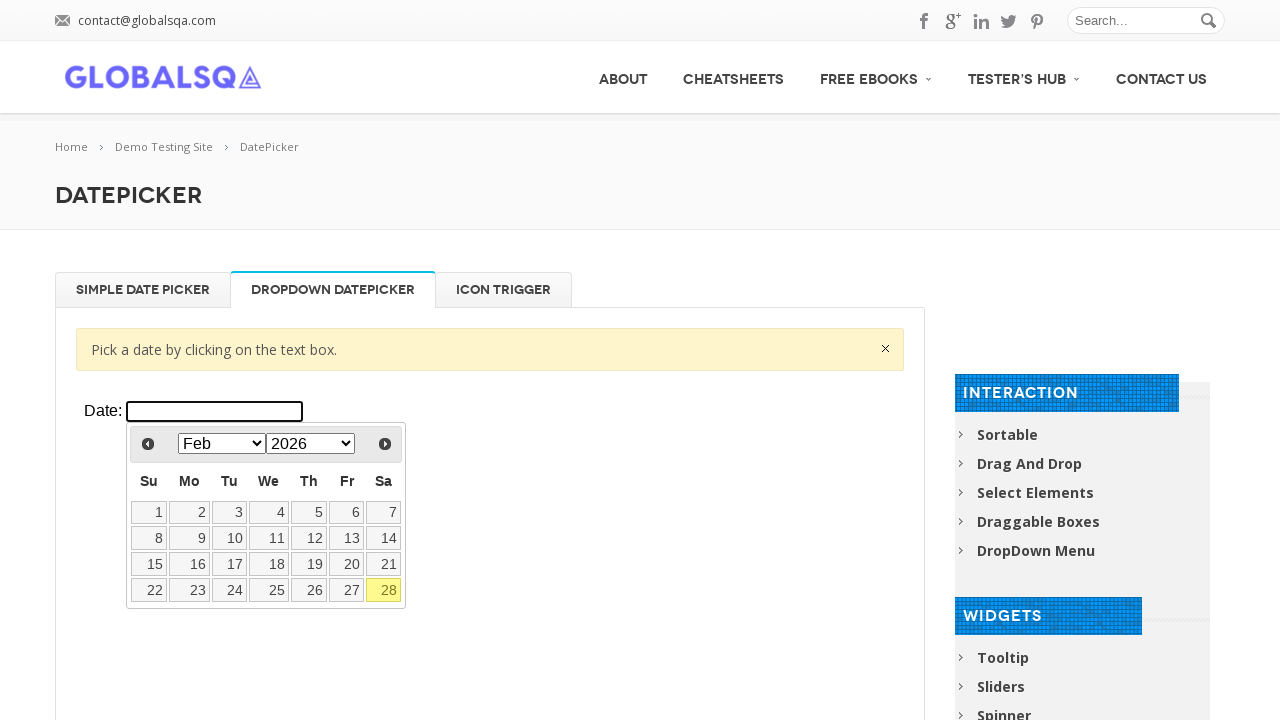